Tests that the complete all checkbox updates state when individual items are completed or cleared

Starting URL: https://demo.playwright.dev/todomvc

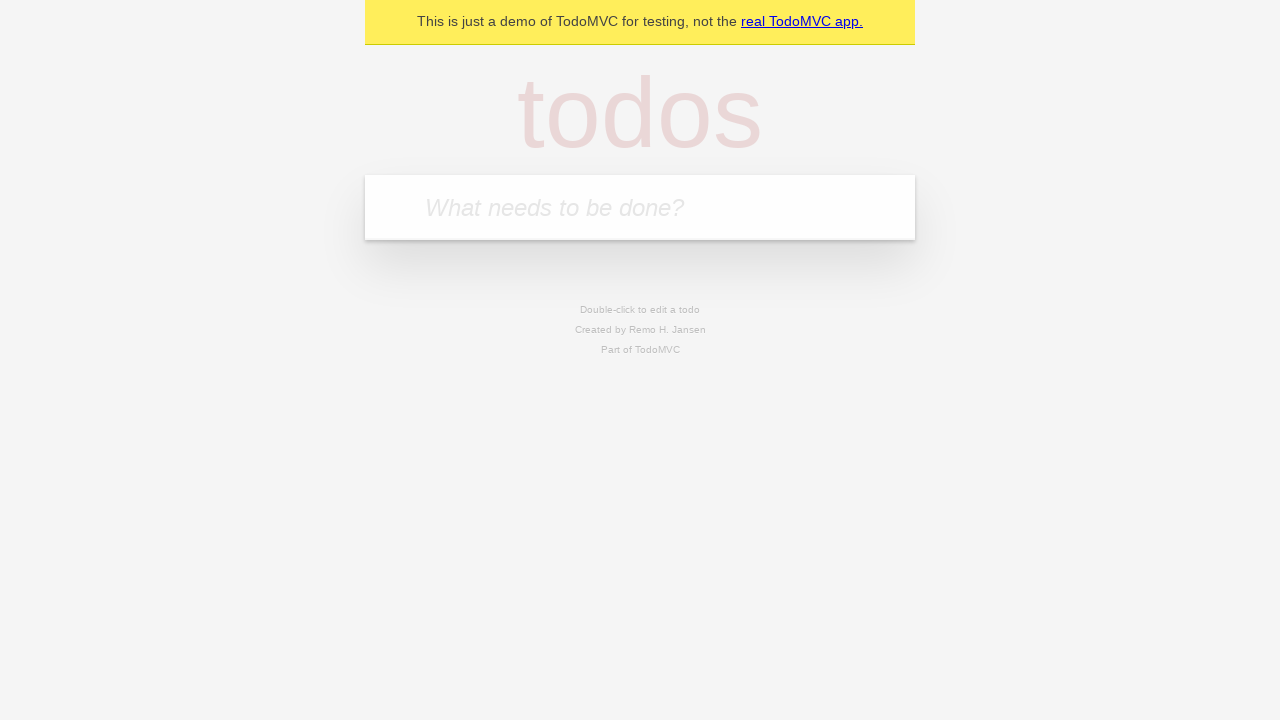

Filled todo input with 'buy some cheese' on internal:attr=[placeholder="What needs to be done?"i]
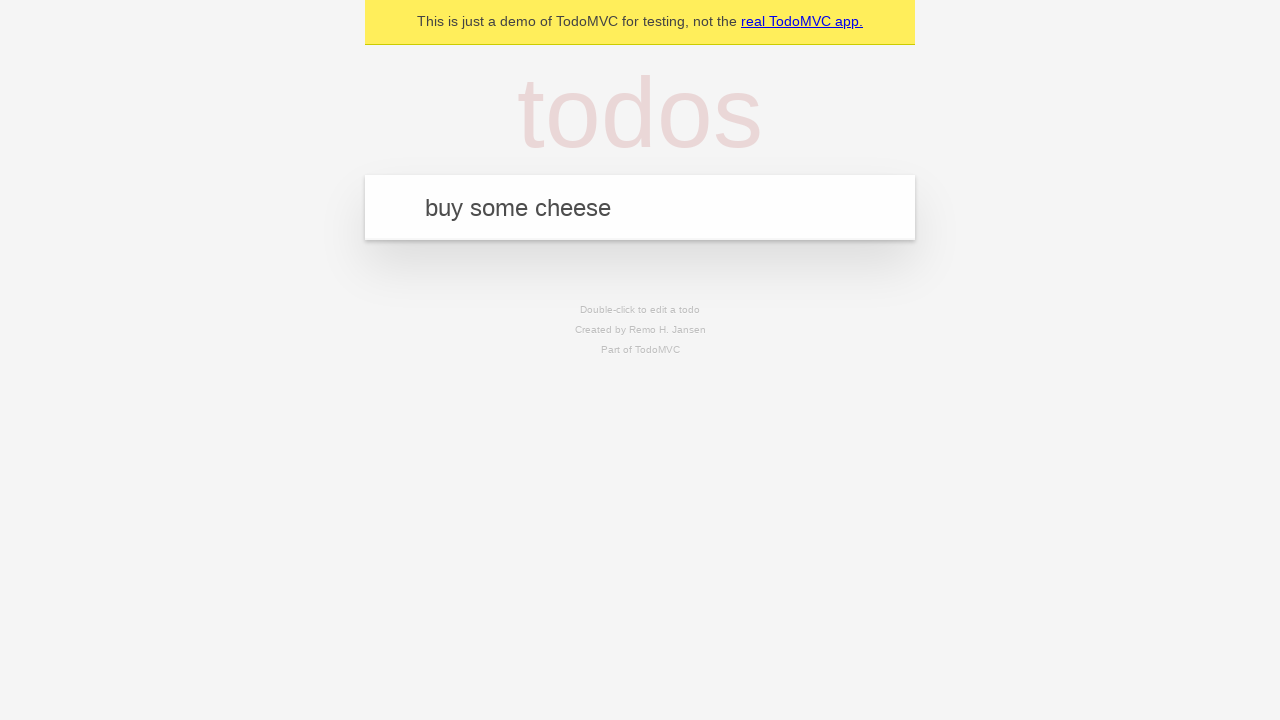

Pressed Enter to add first todo item on internal:attr=[placeholder="What needs to be done?"i]
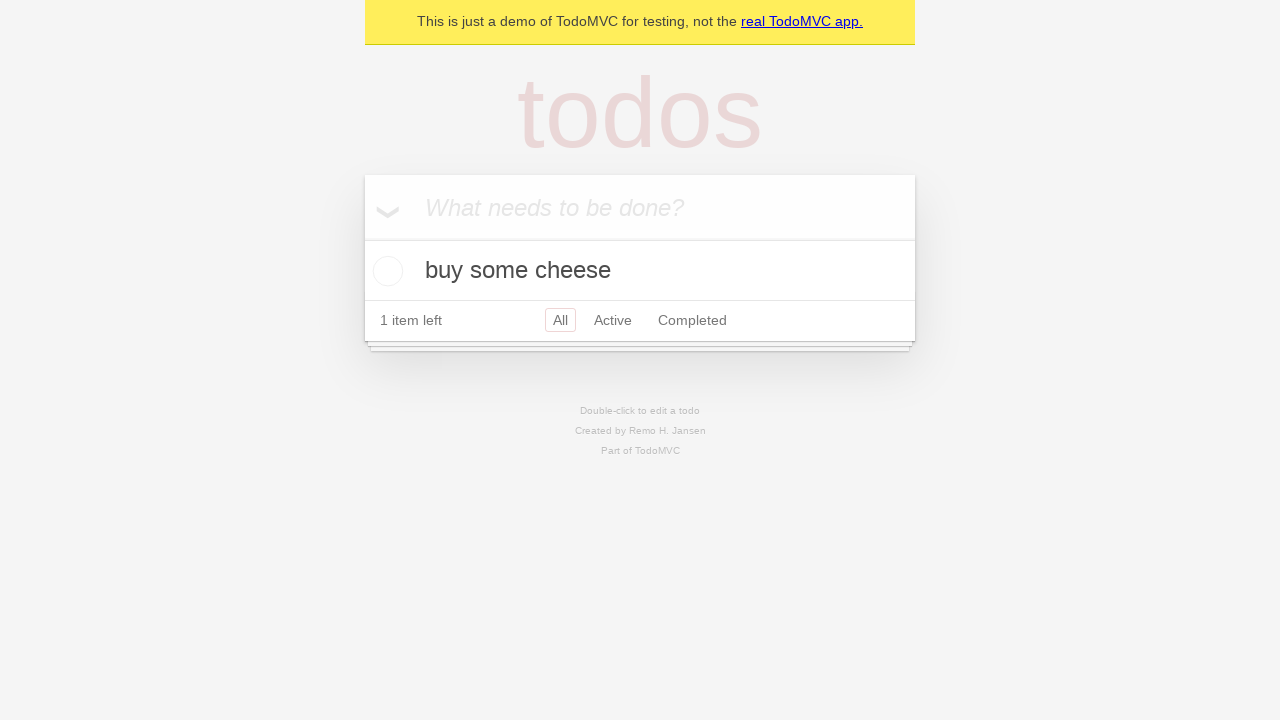

Filled todo input with 'feed the cat' on internal:attr=[placeholder="What needs to be done?"i]
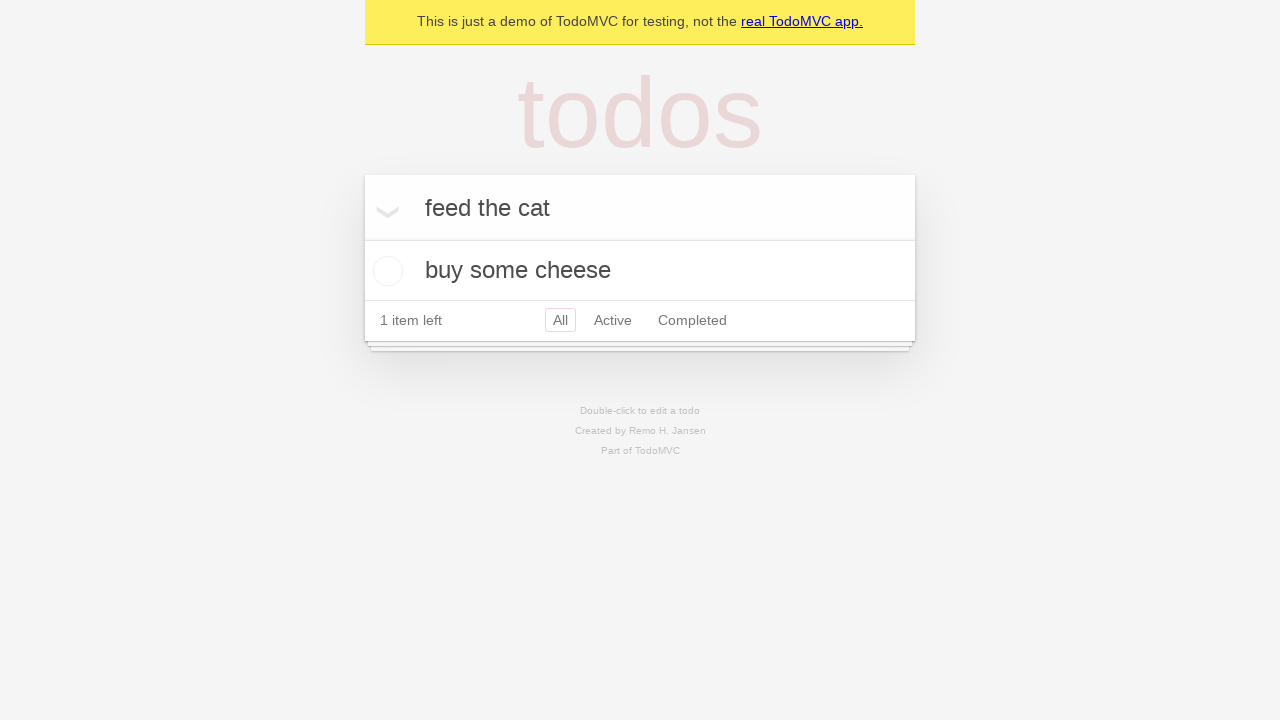

Pressed Enter to add second todo item on internal:attr=[placeholder="What needs to be done?"i]
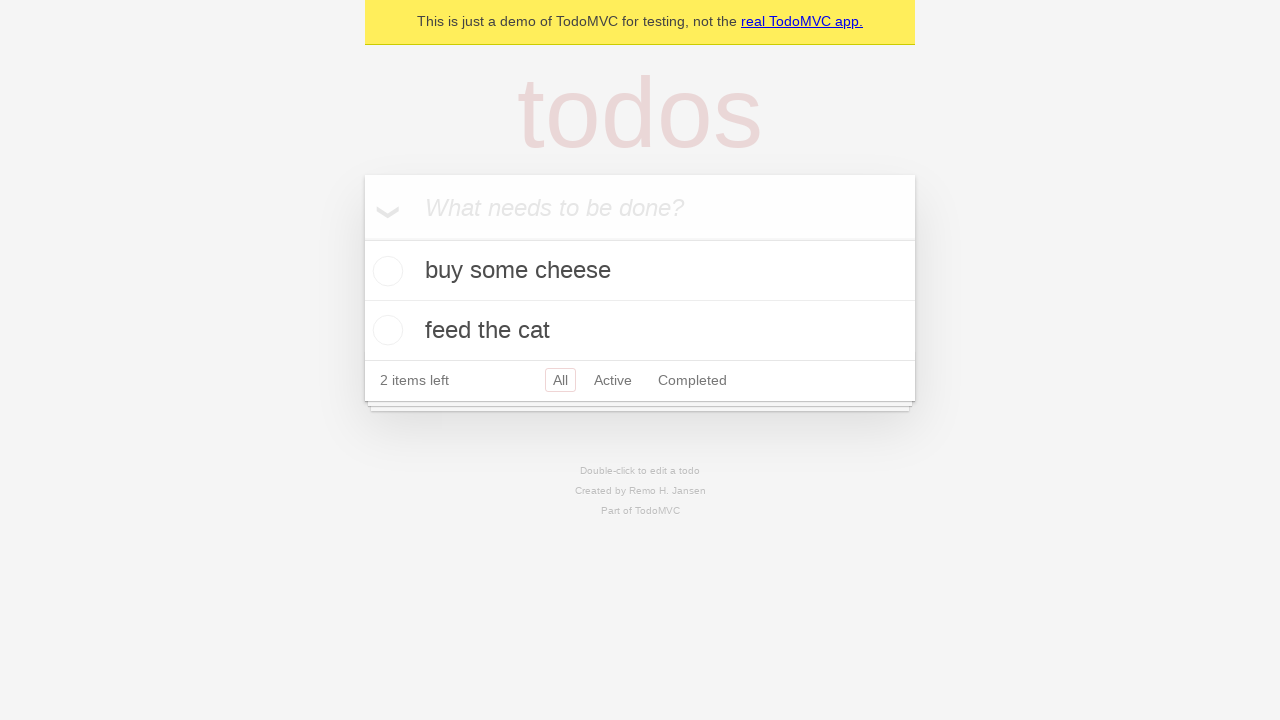

Filled todo input with 'book a doctors appointment' on internal:attr=[placeholder="What needs to be done?"i]
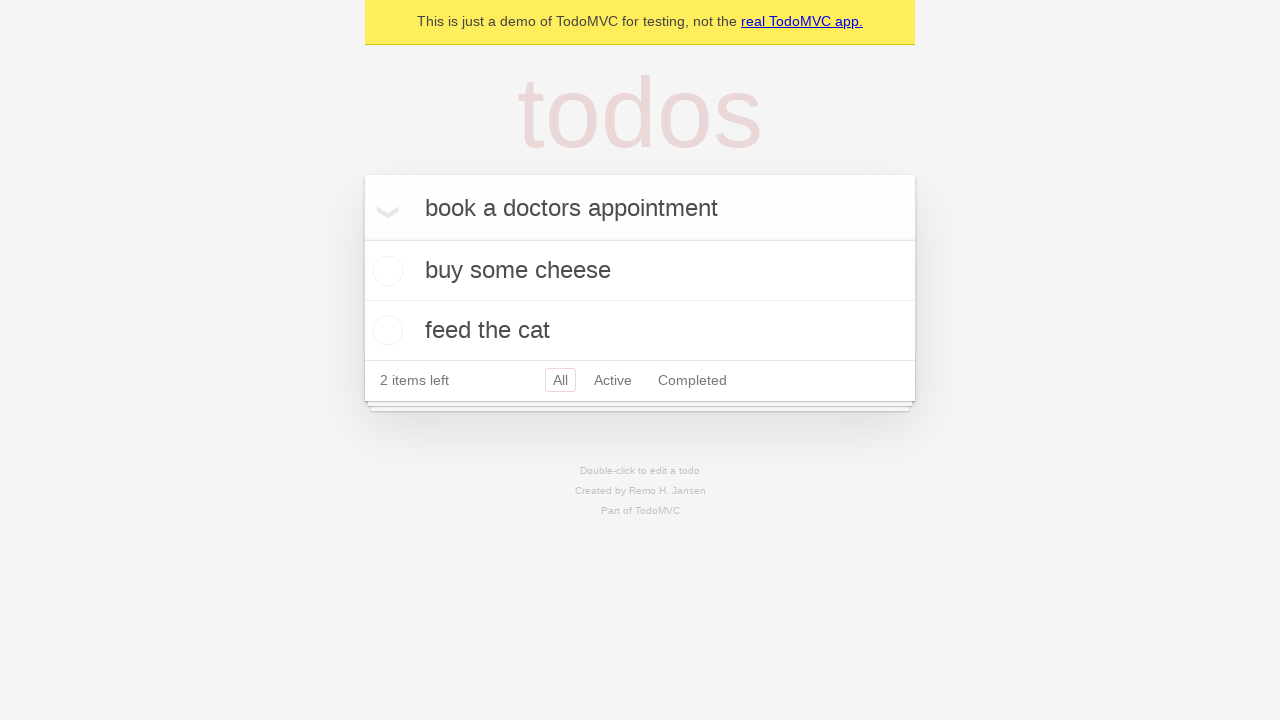

Pressed Enter to add third todo item on internal:attr=[placeholder="What needs to be done?"i]
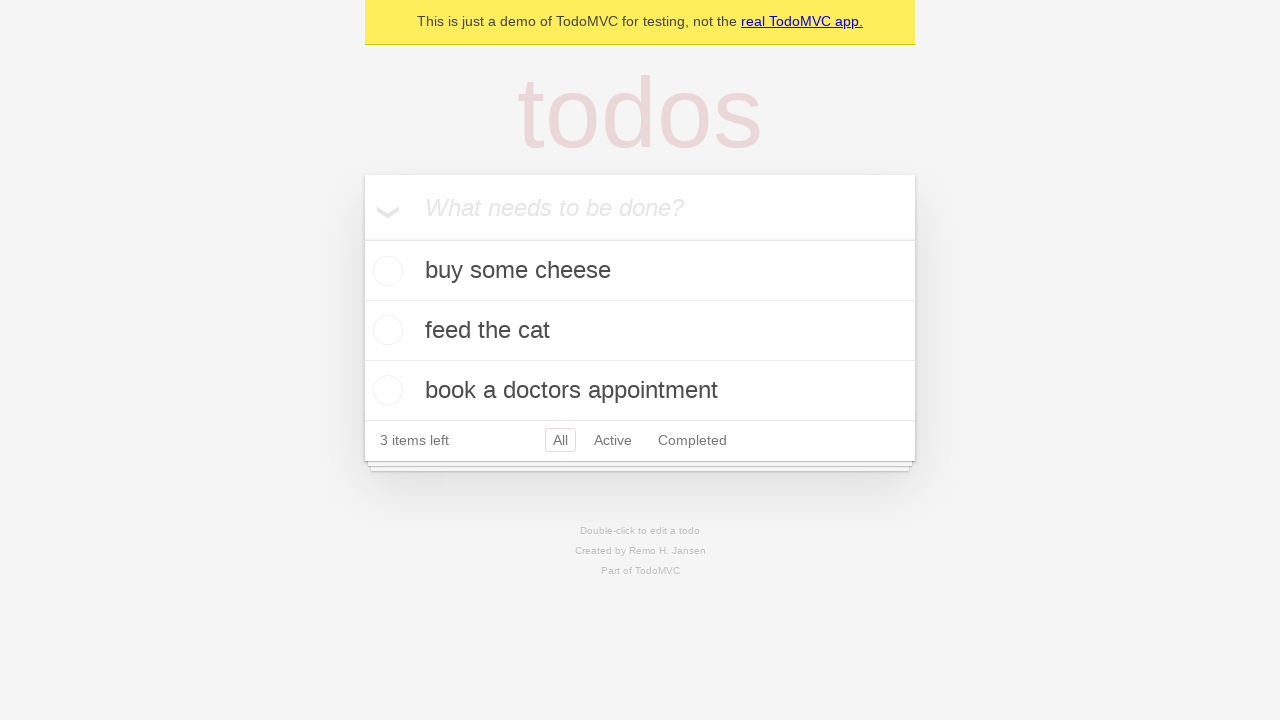

Waited for all 3 todo items to be added to the page
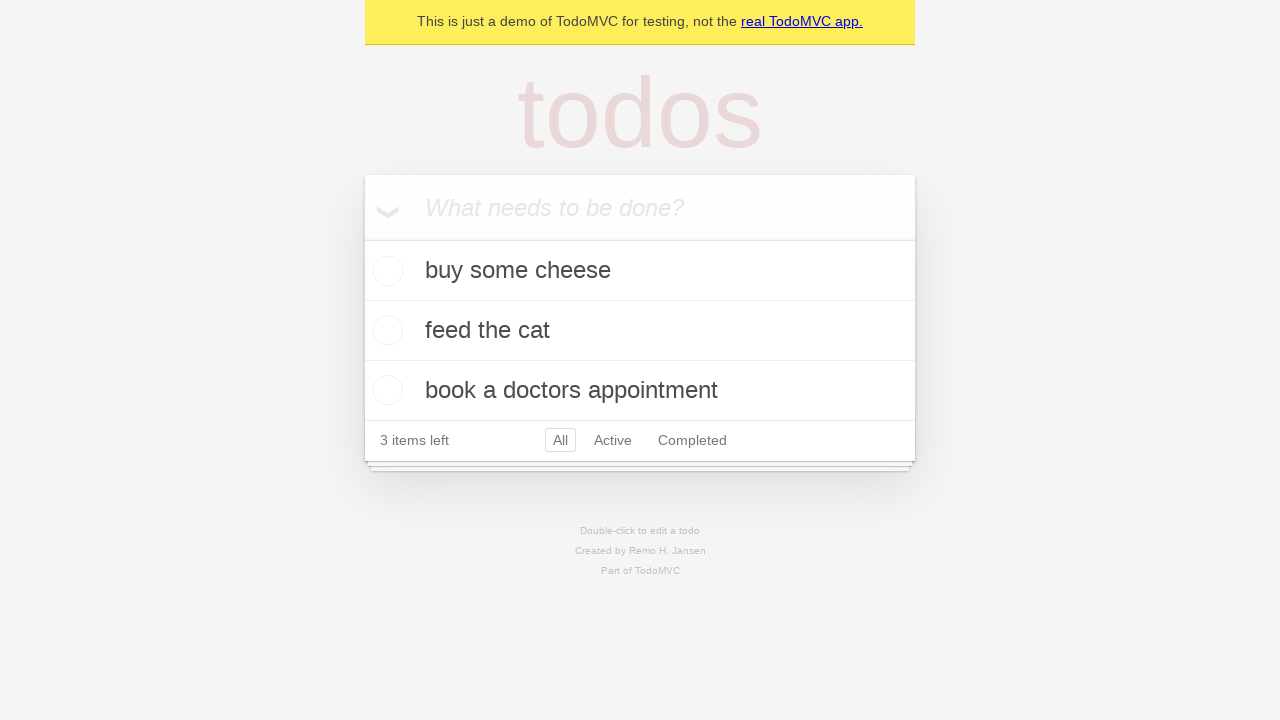

Clicked 'Mark all as complete' checkbox to check all todos at (362, 238) on internal:label="Mark all as complete"i
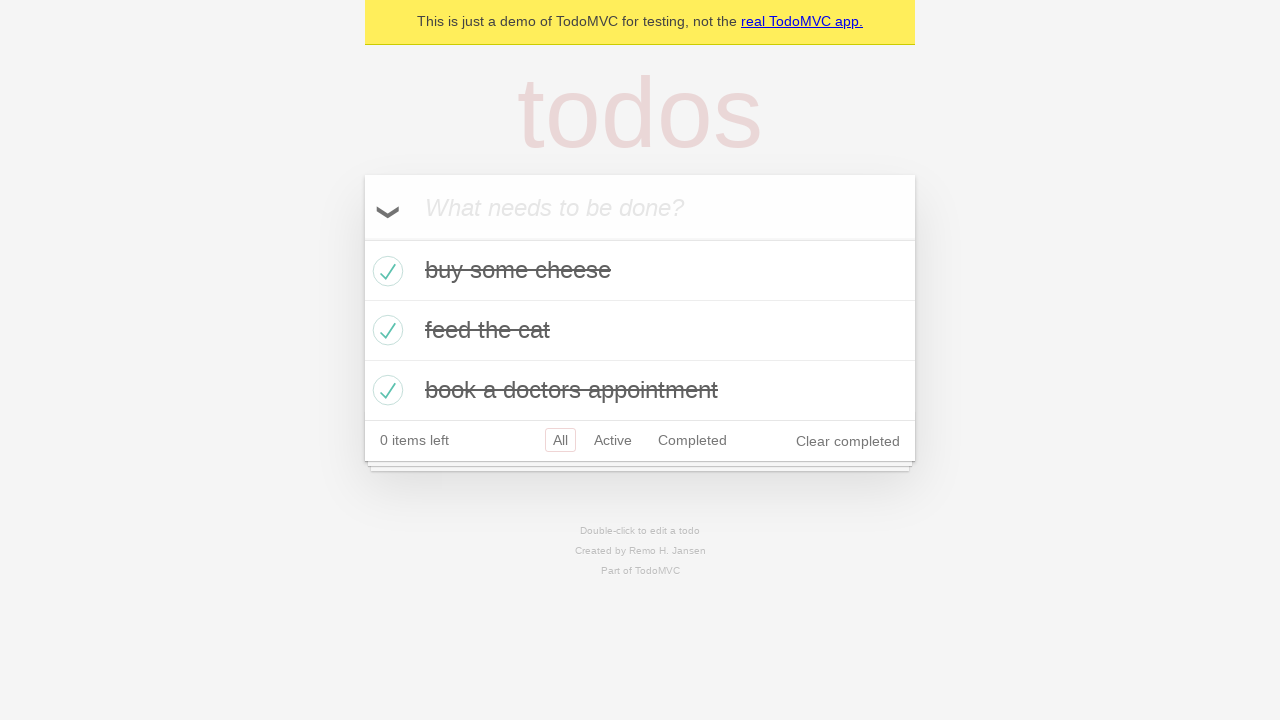

Unchecked the first todo item at (385, 271) on internal:testid=[data-testid="todo-item"s] >> nth=0 >> internal:role=checkbox
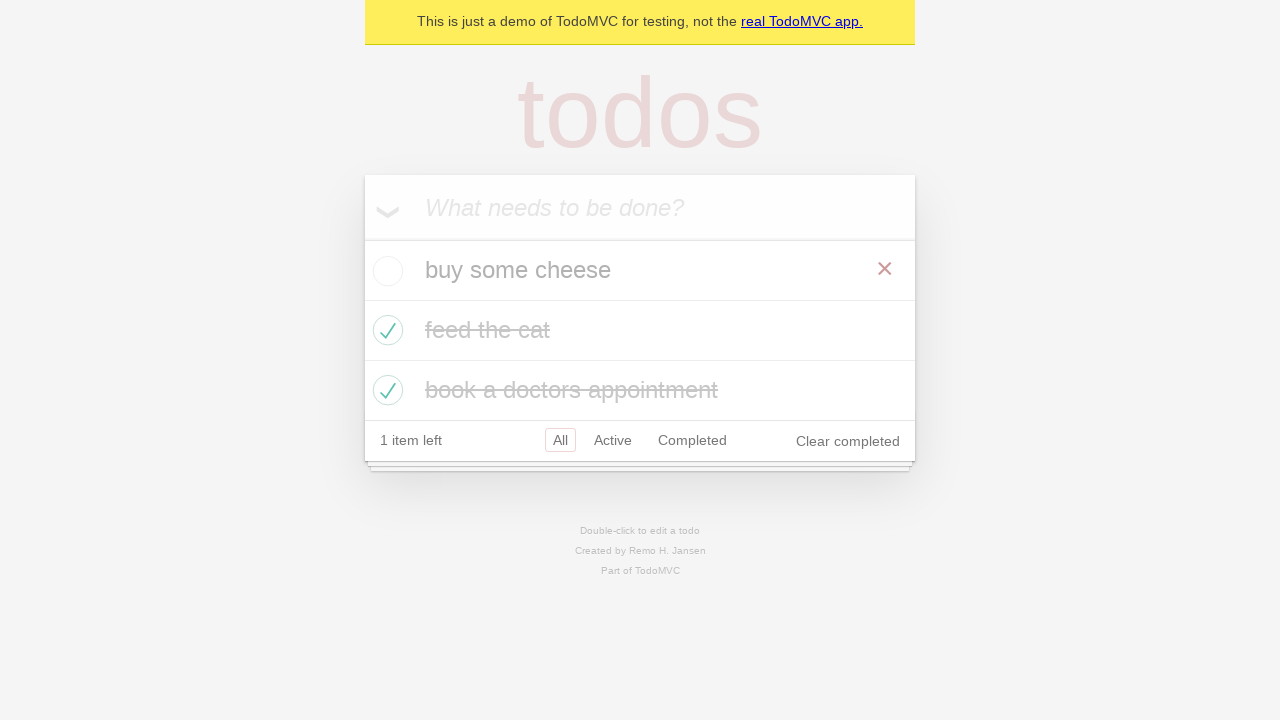

Checked the first todo item again at (385, 271) on internal:testid=[data-testid="todo-item"s] >> nth=0 >> internal:role=checkbox
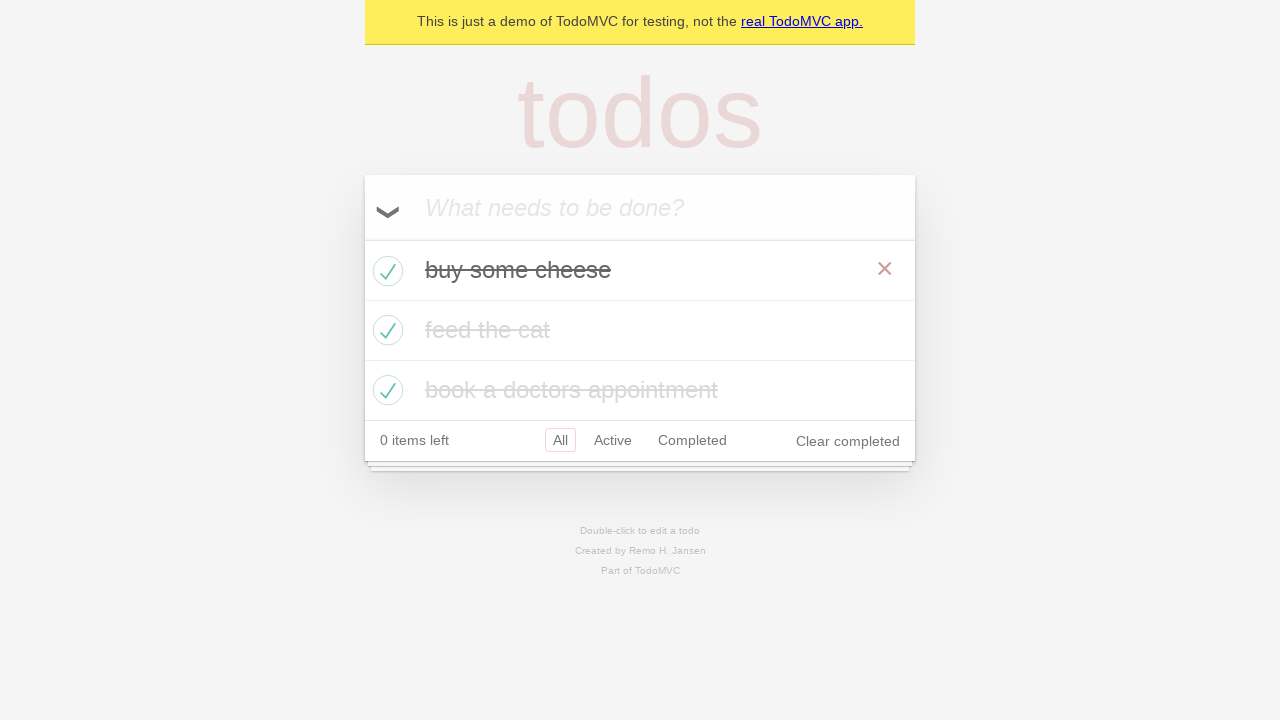

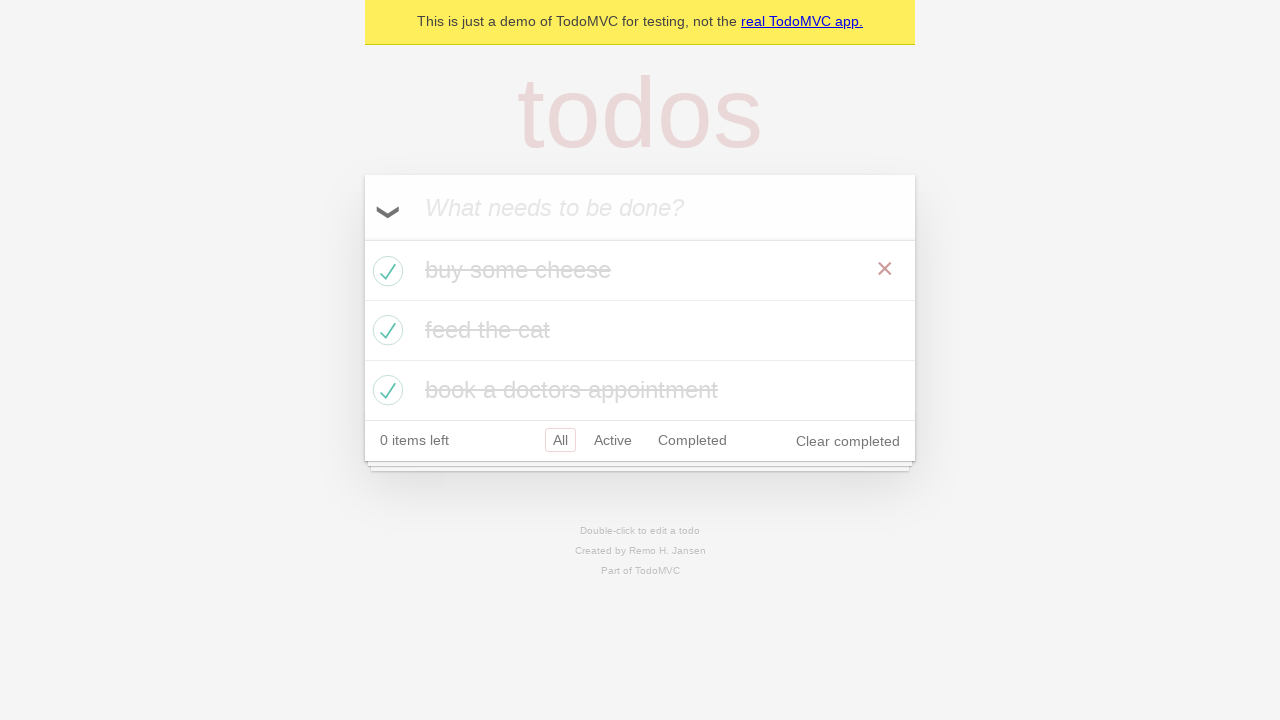